Tests API response mocking by intercepting a fruits API endpoint, injecting mock data into the response, and verifying the mocked values appear on the page.

Starting URL: https://demo.playwright.dev/api-mocking

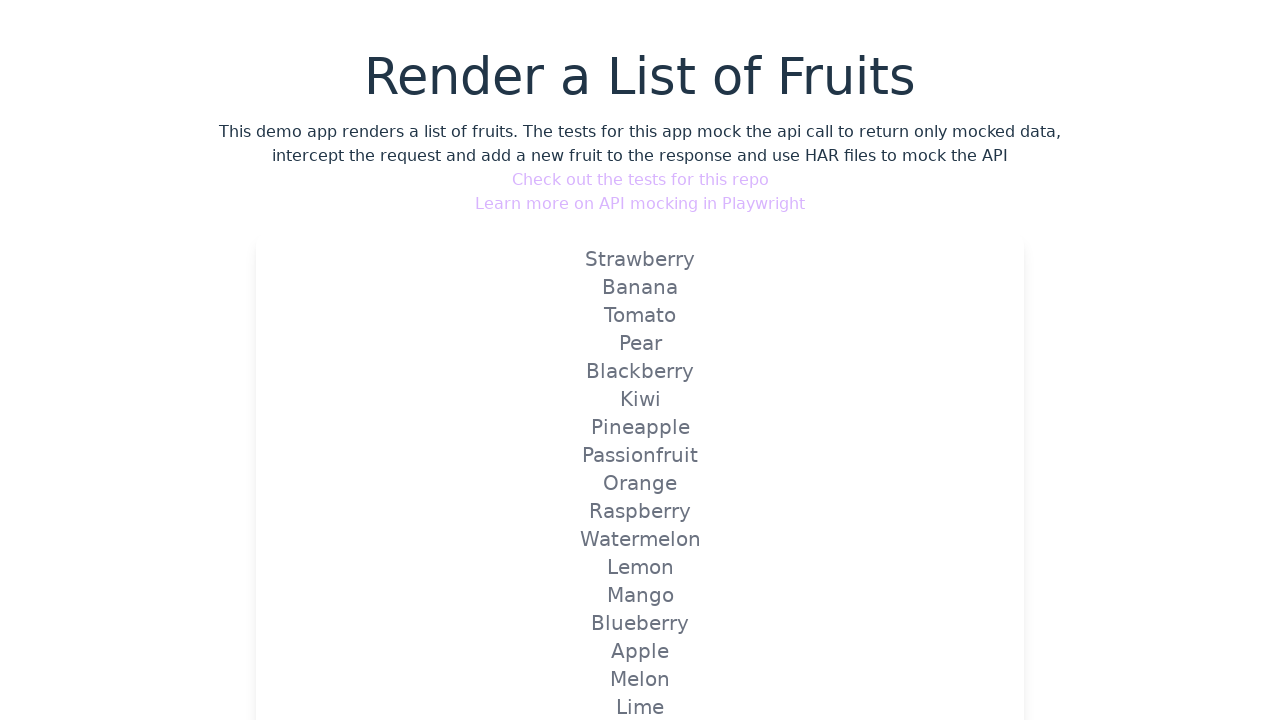

Set up route interception to mock fruits API endpoint with 5 mock items
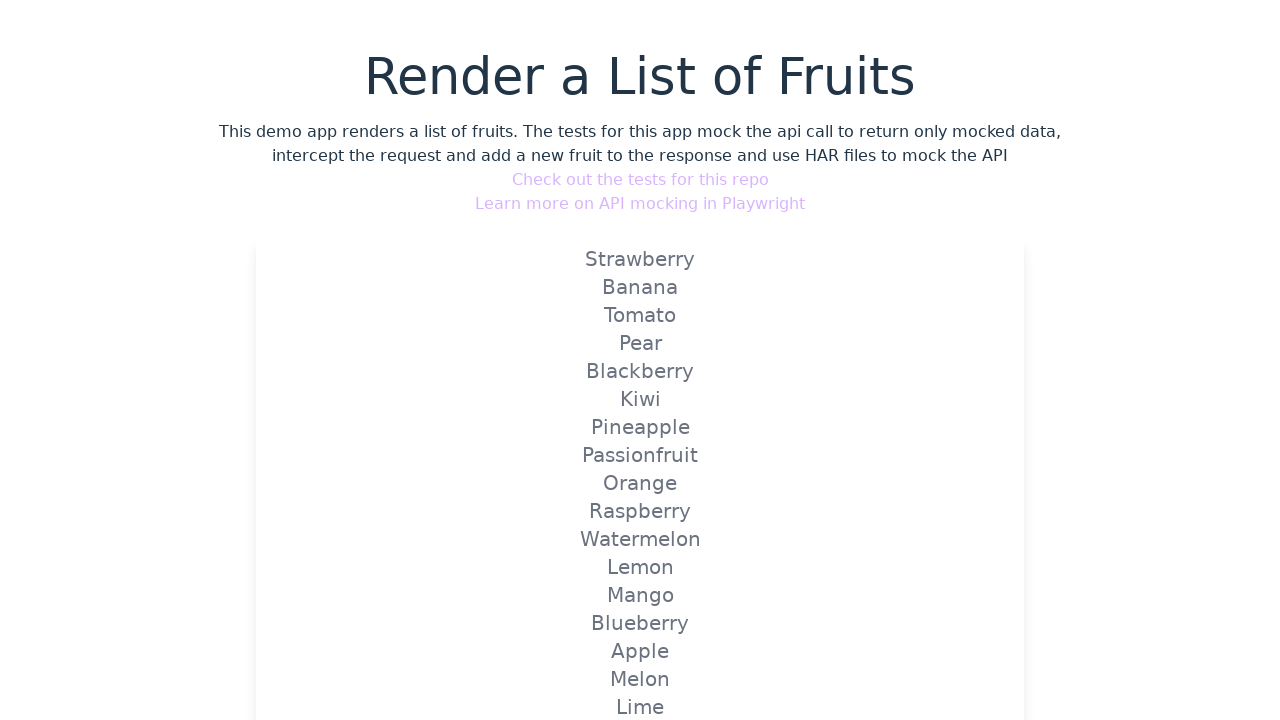

Reloaded page to trigger mocked API call
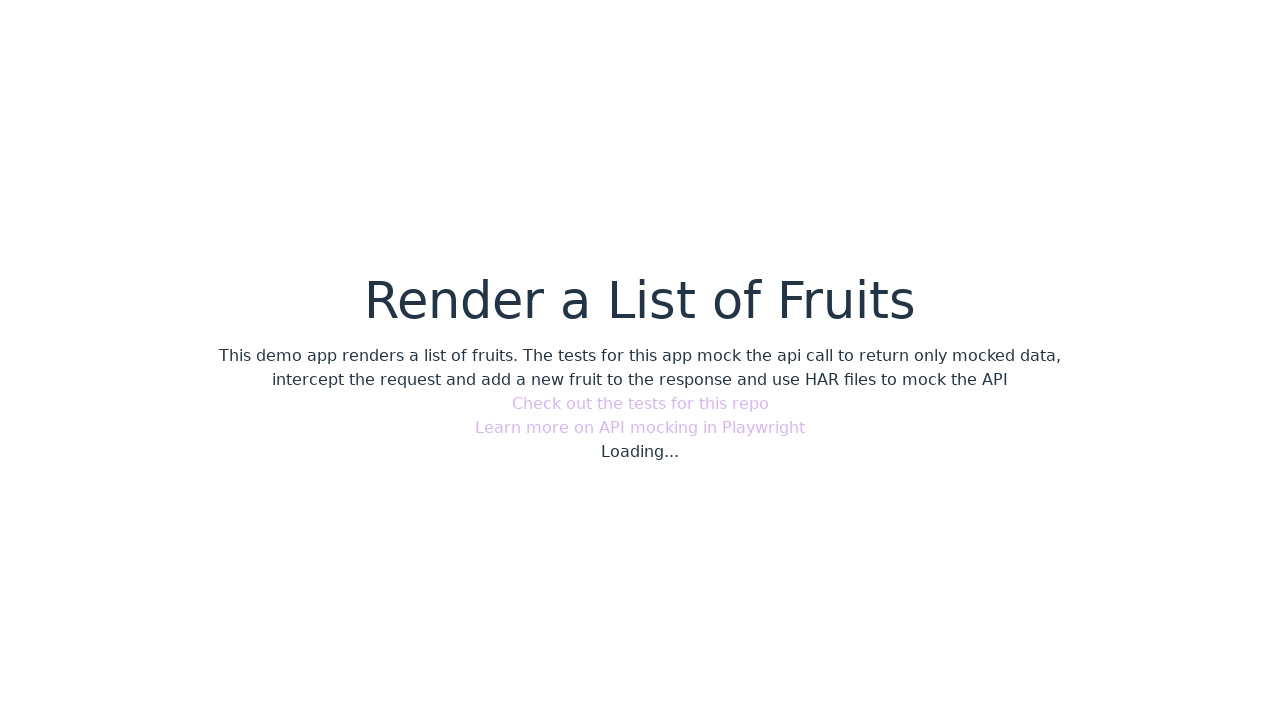

Verified mock1 appears on the page
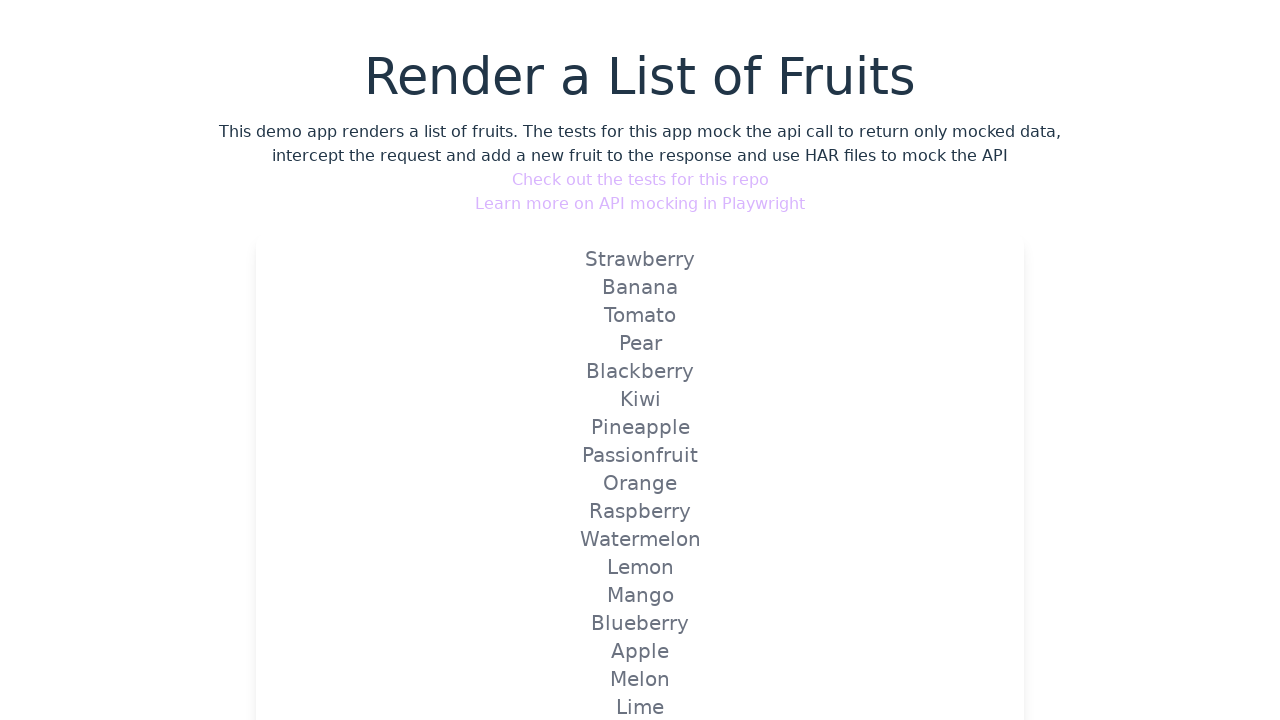

Verified mock2 appears on the page
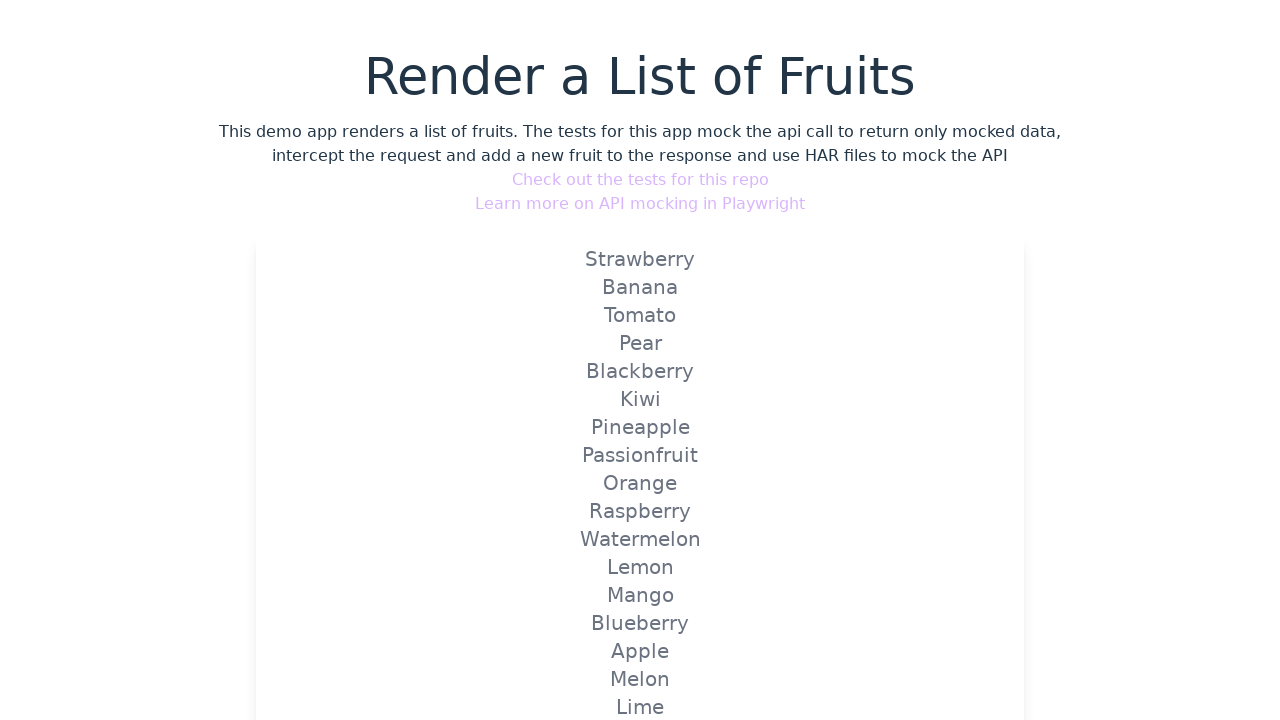

Verified mock3 appears on the page
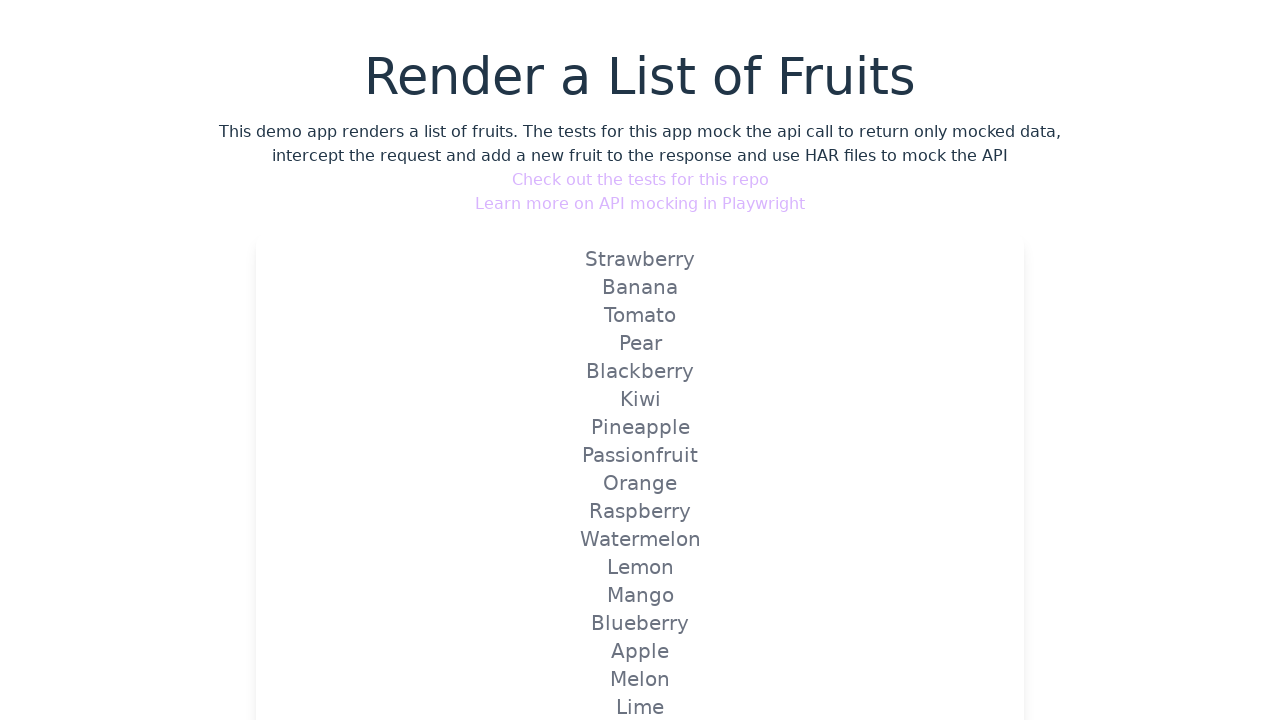

Verified mock4 appears on the page
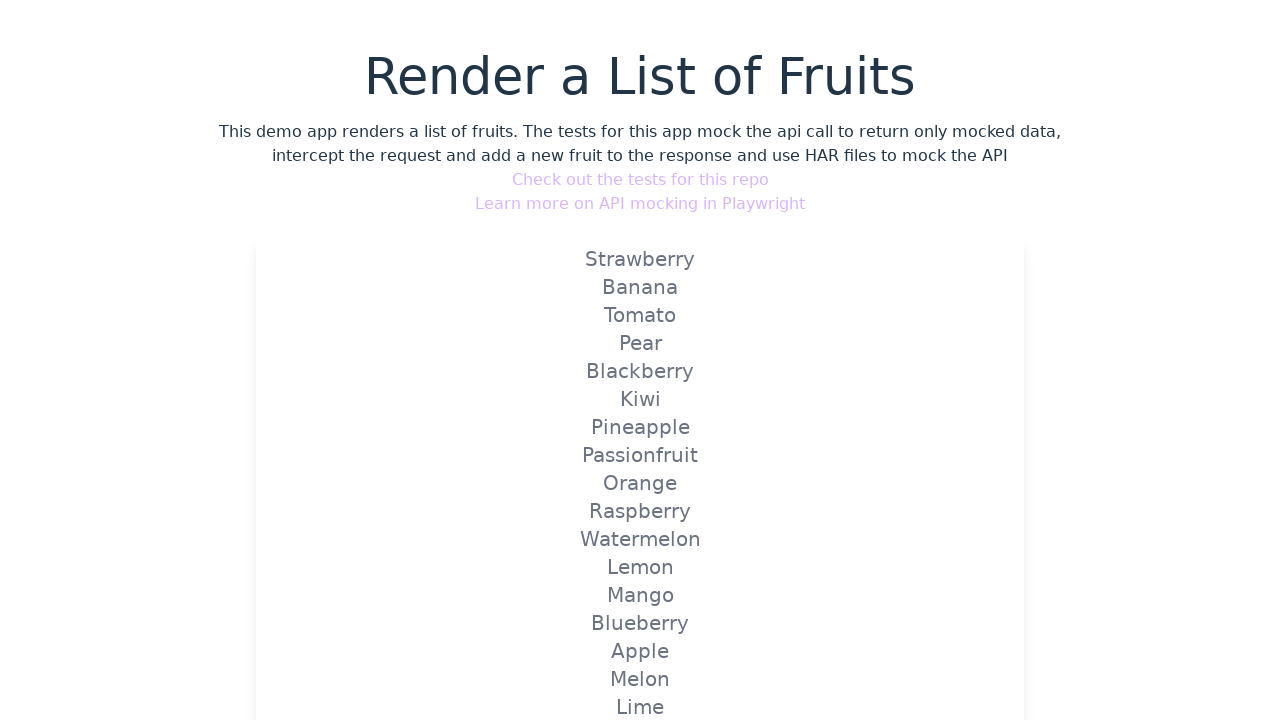

Verified mock5 appears on the page
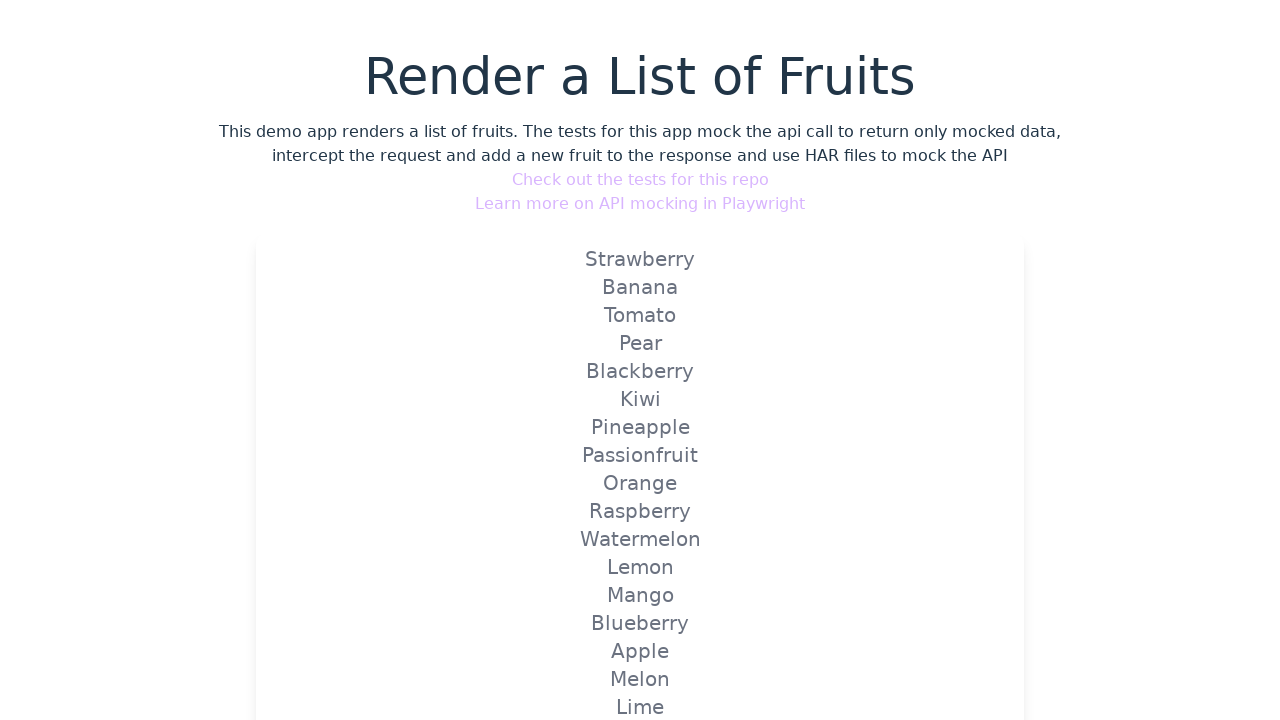

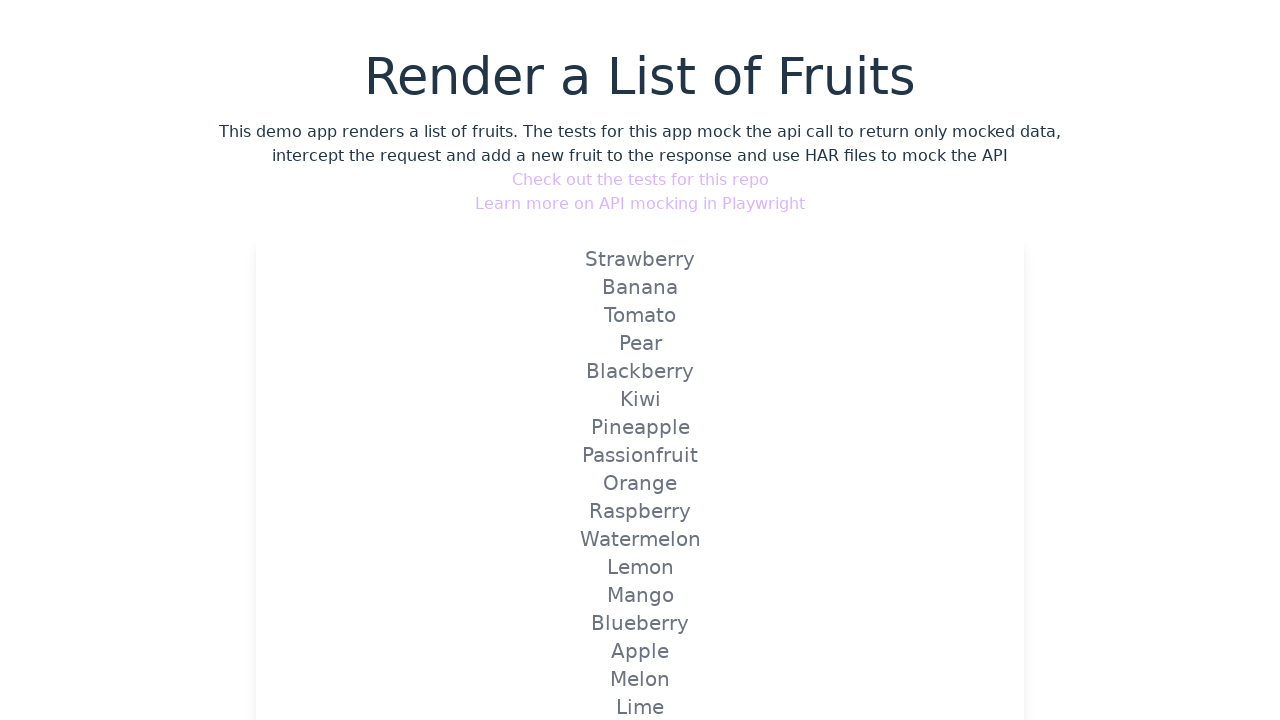